Tests NASA Open APIs page by clicking the EONET (Earth Observatory Natural Event Tracker) button and verifying it is visible and clickable

Starting URL: https://api.nasa.gov/

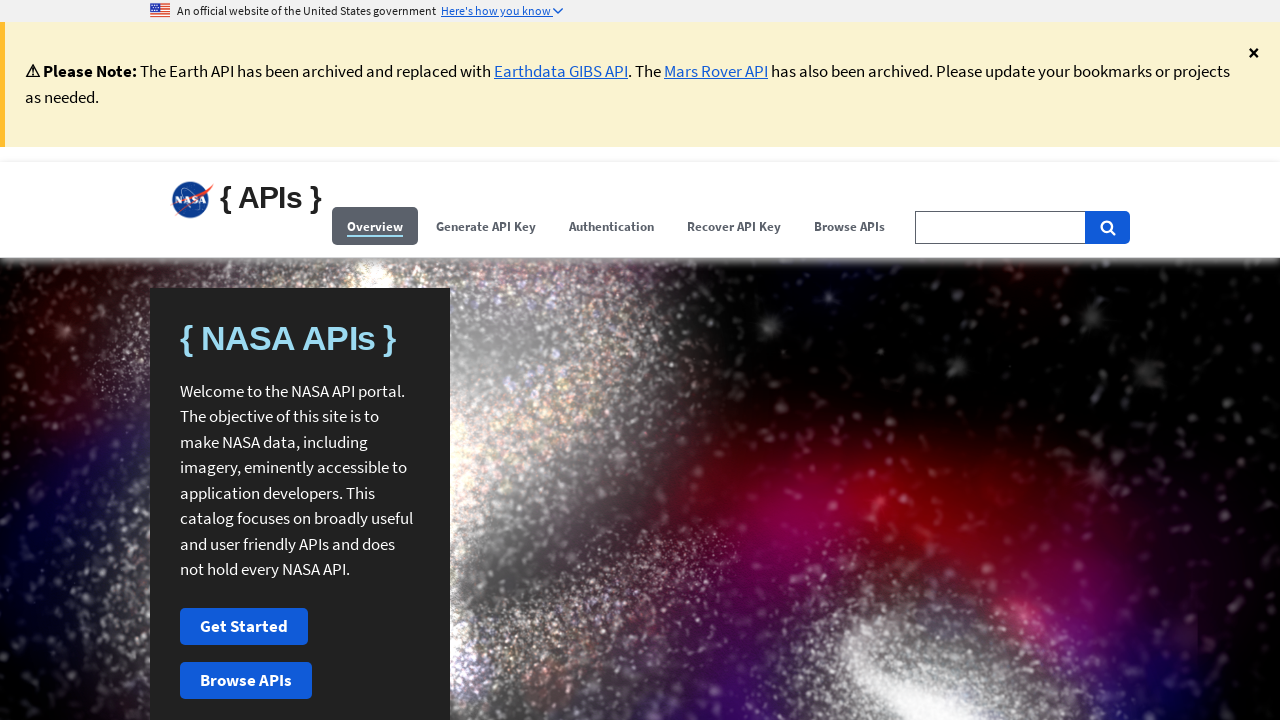

Waited for EONET button to be visible
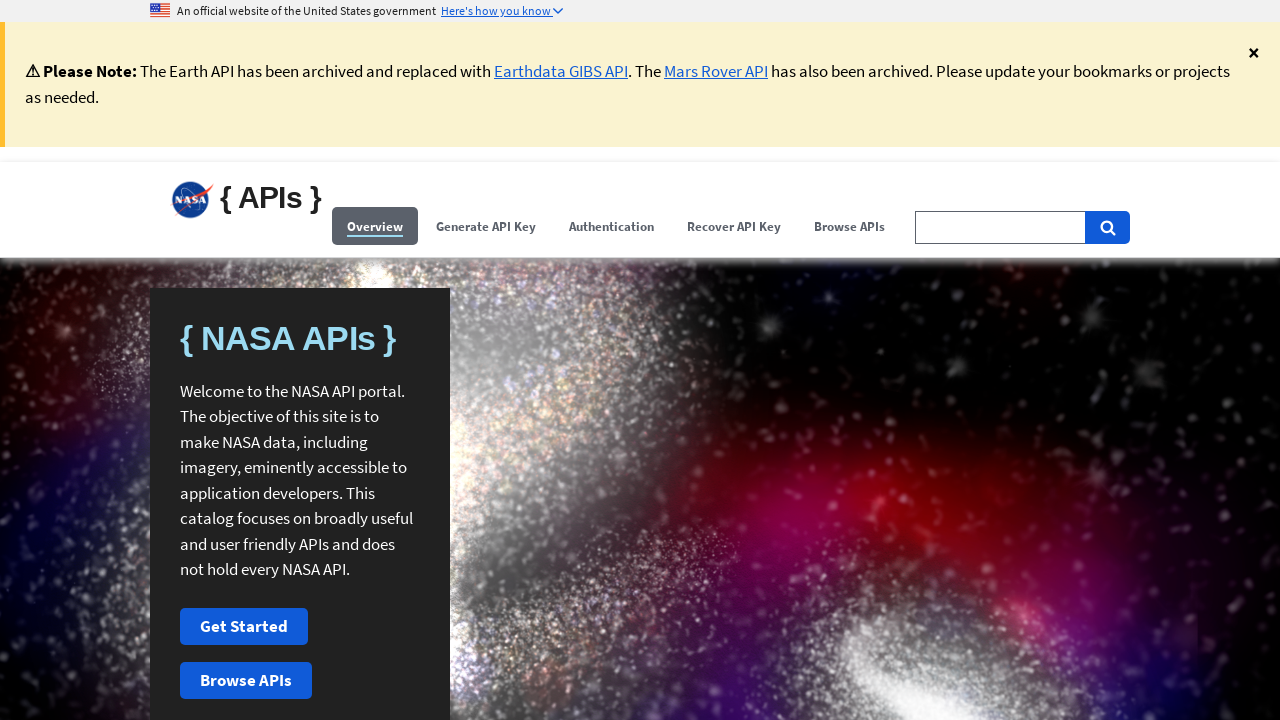

Clicked the EONET (Earth Observatory Natural Event Tracker) button at (640, 360) on xpath=//button[@id='eonet']
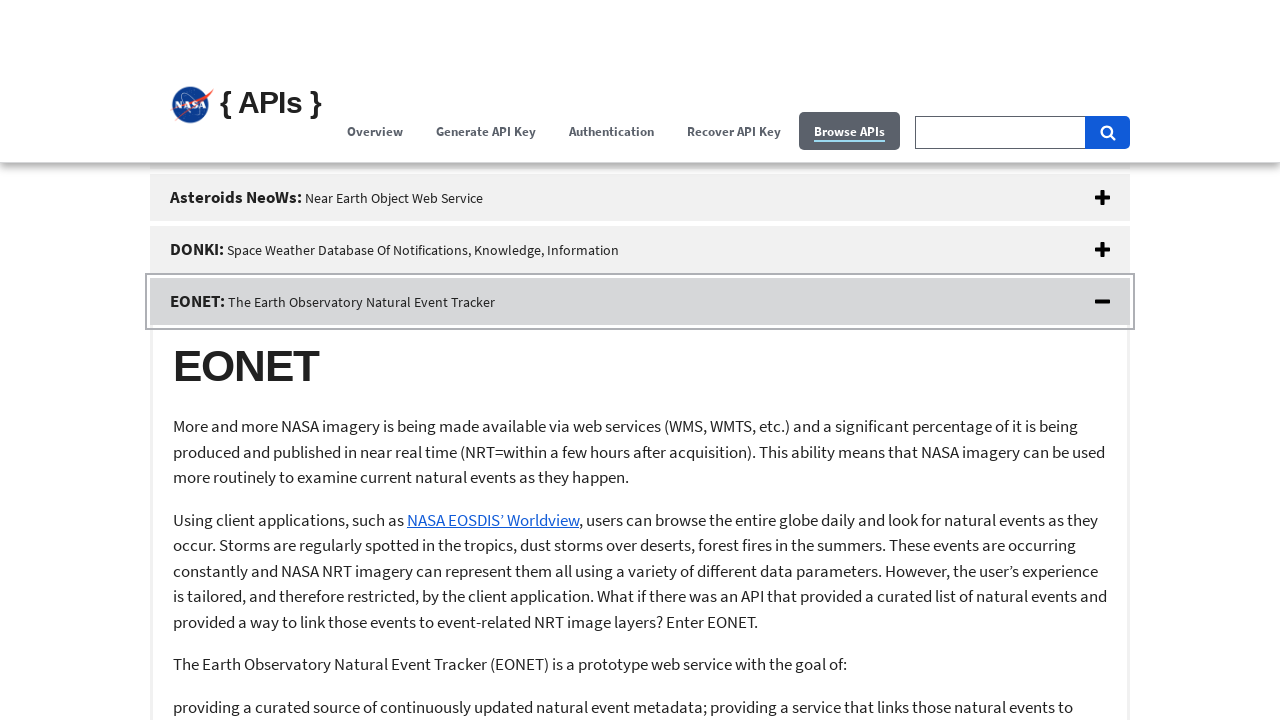

Verified EONET button is still visible after click
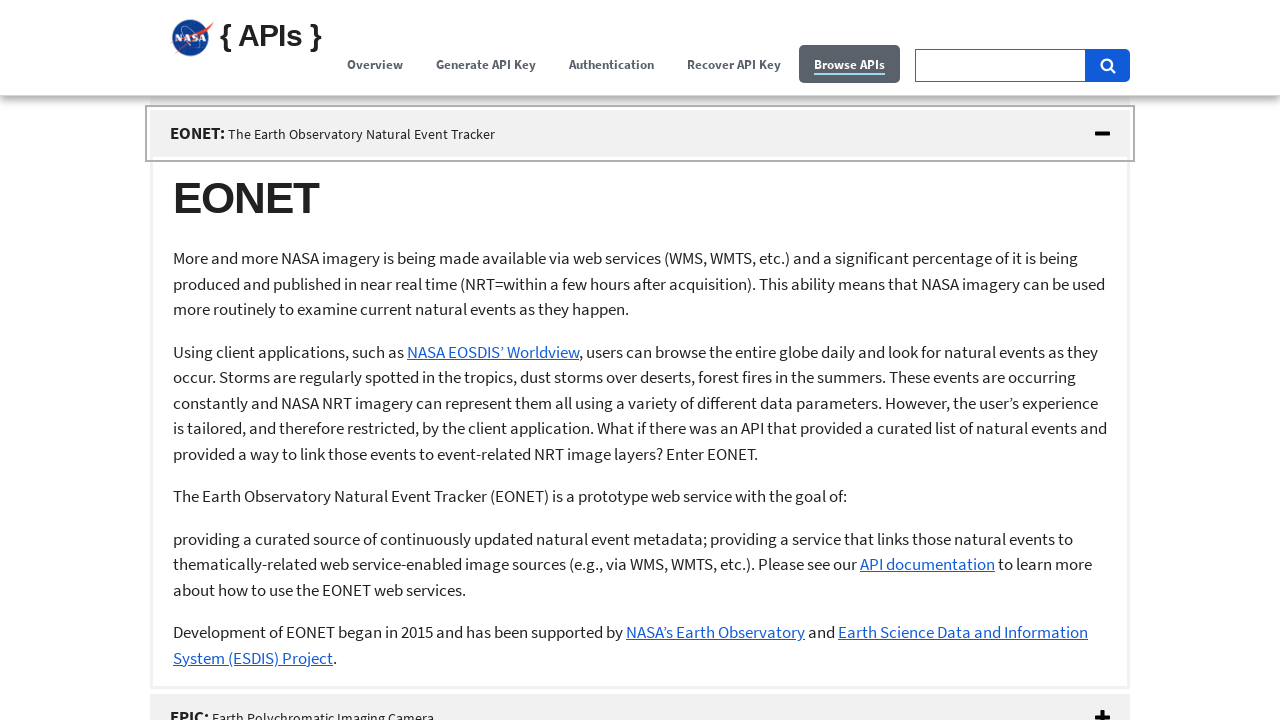

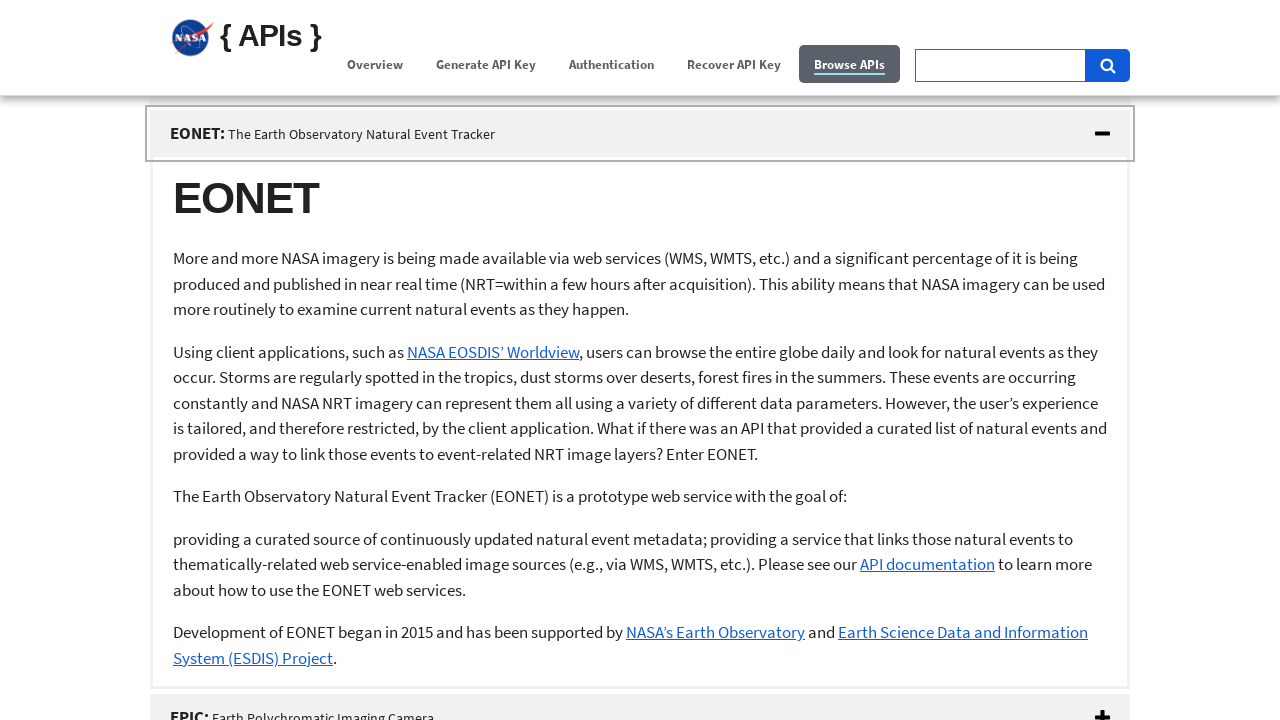